Tests placing an order with only name and credit card filled - adds Nexus 6 to cart and attempts checkout with partial form data to verify mandatory fields validation

Starting URL: https://www.demoblaze.com

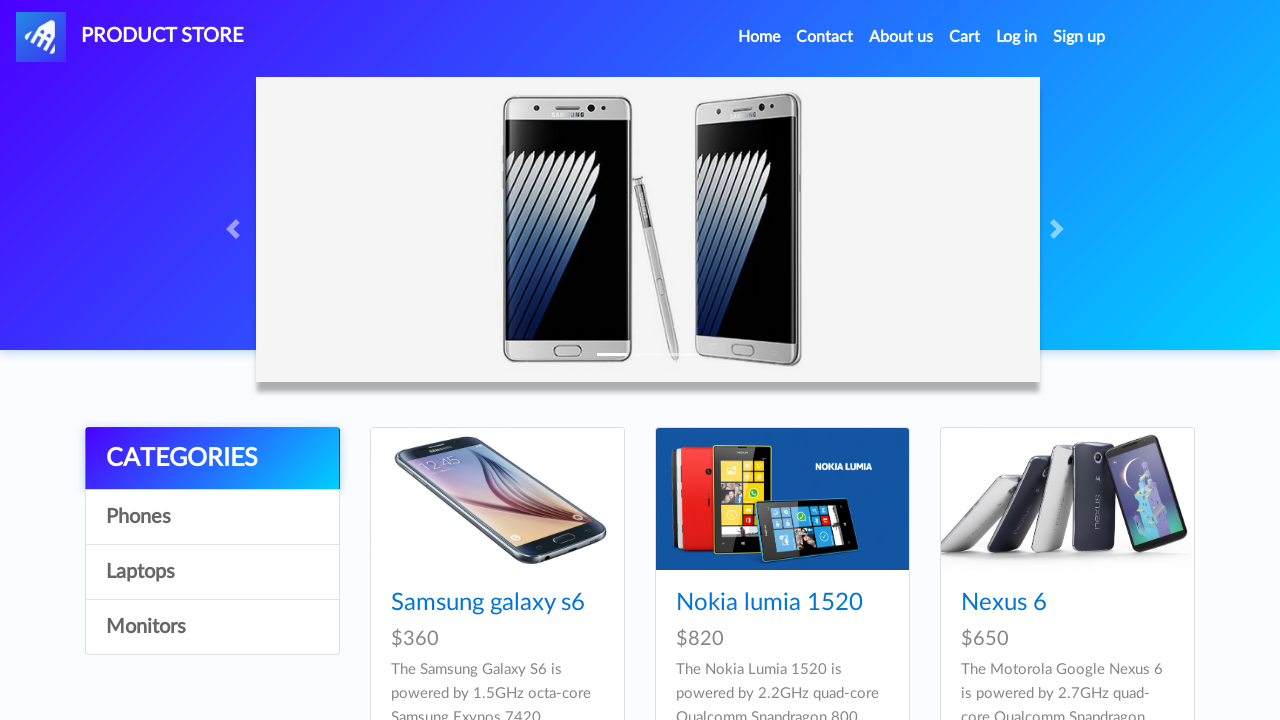

Clicked on Nexus 6 product from list at (1004, 603) on a:has-text('Nexus 6')
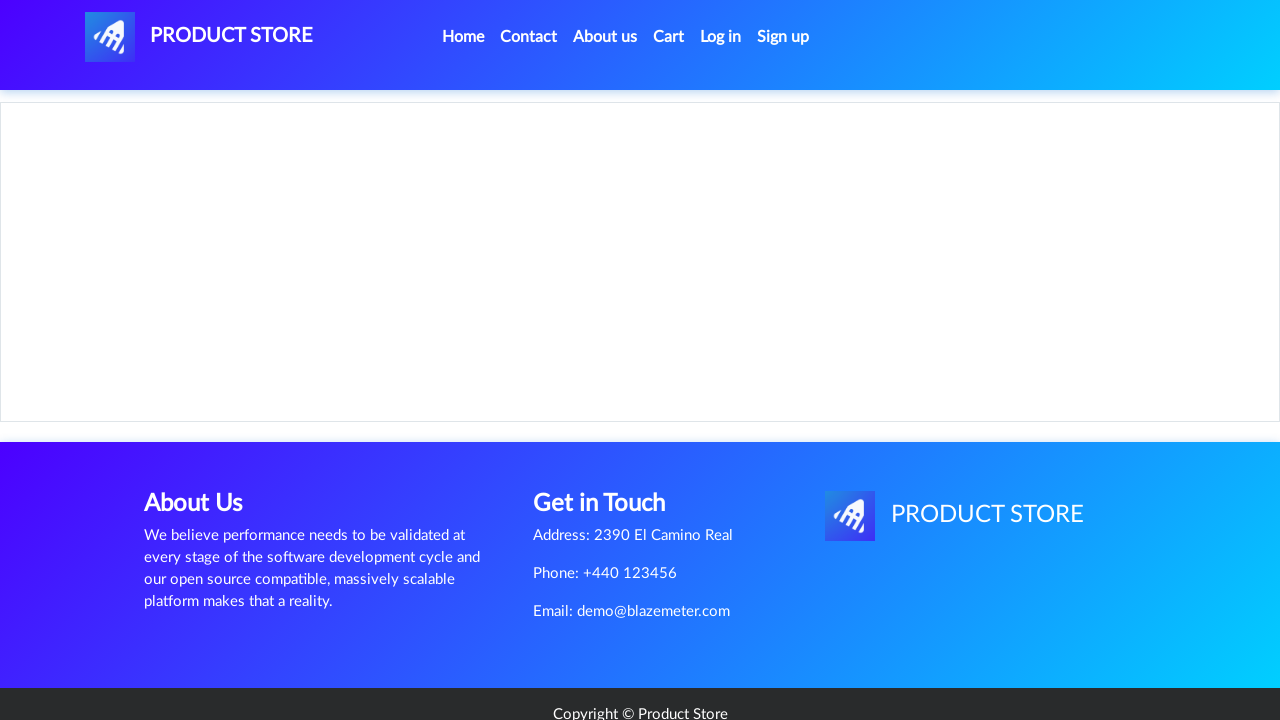

Product page loaded with product content visible
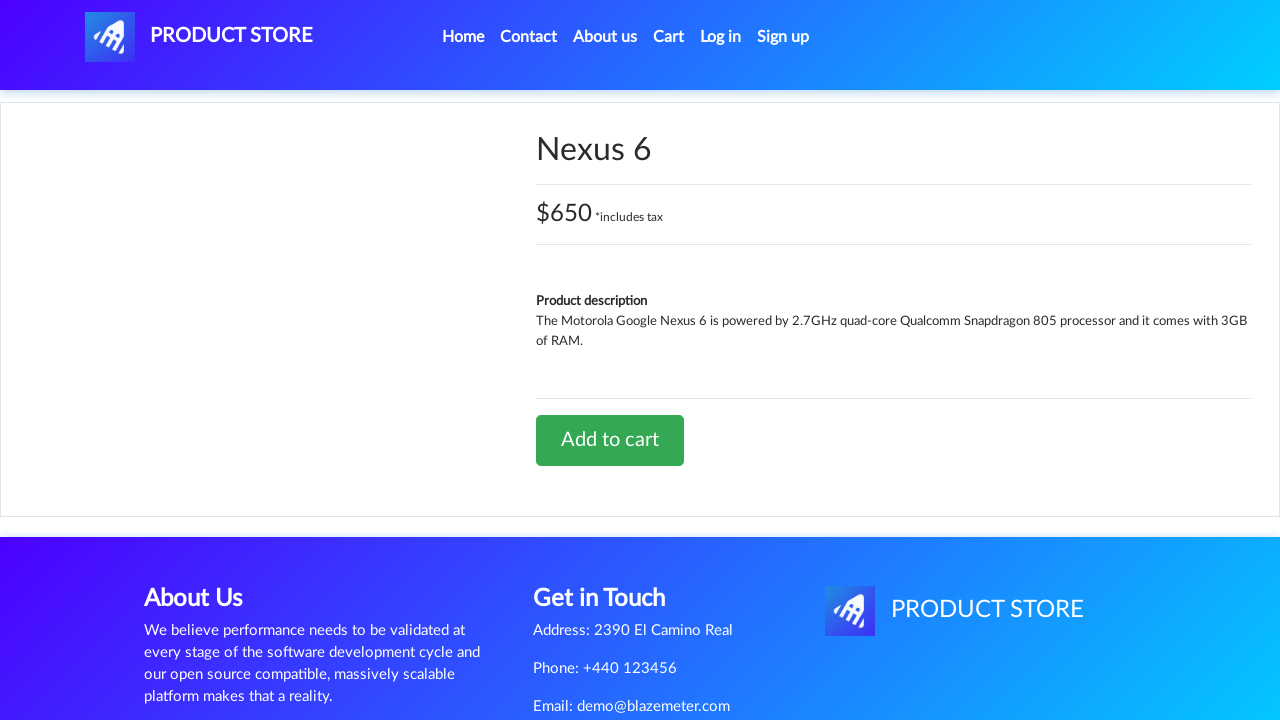

Clicked 'Add to cart' button for Nexus 6 at (610, 440) on a:has-text('Add to cart')
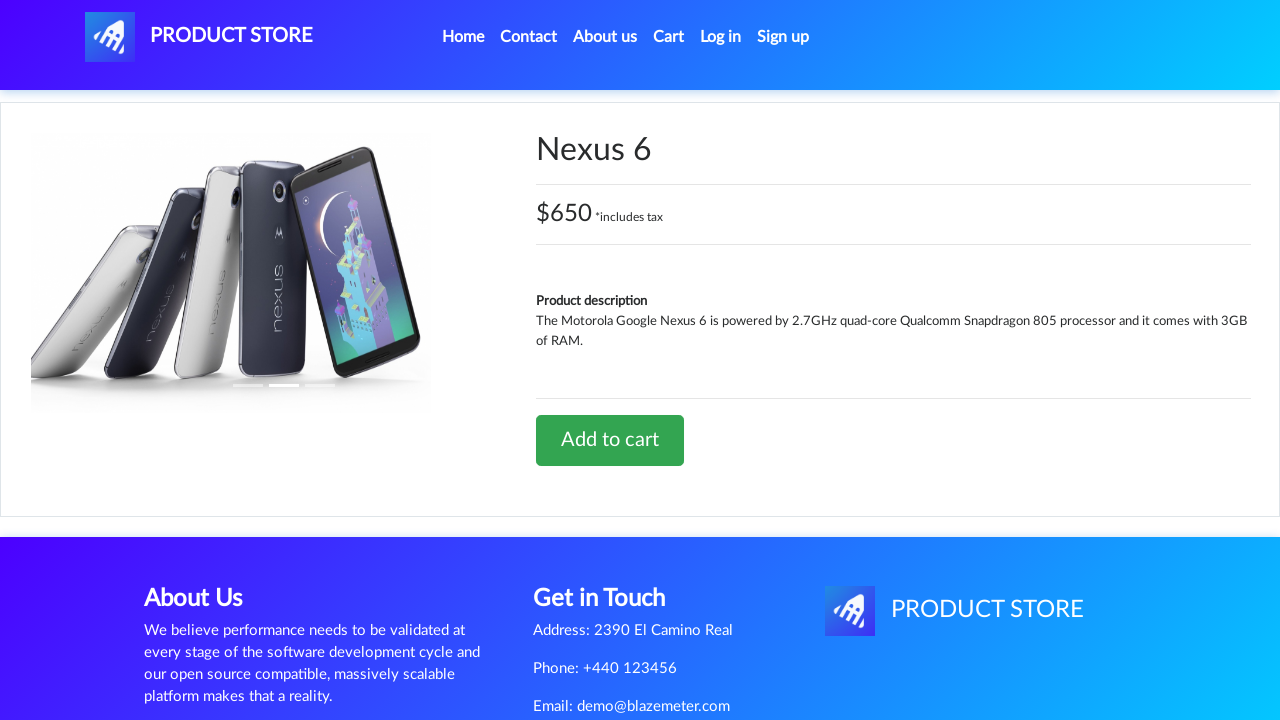

Product added alert accepted and processing complete
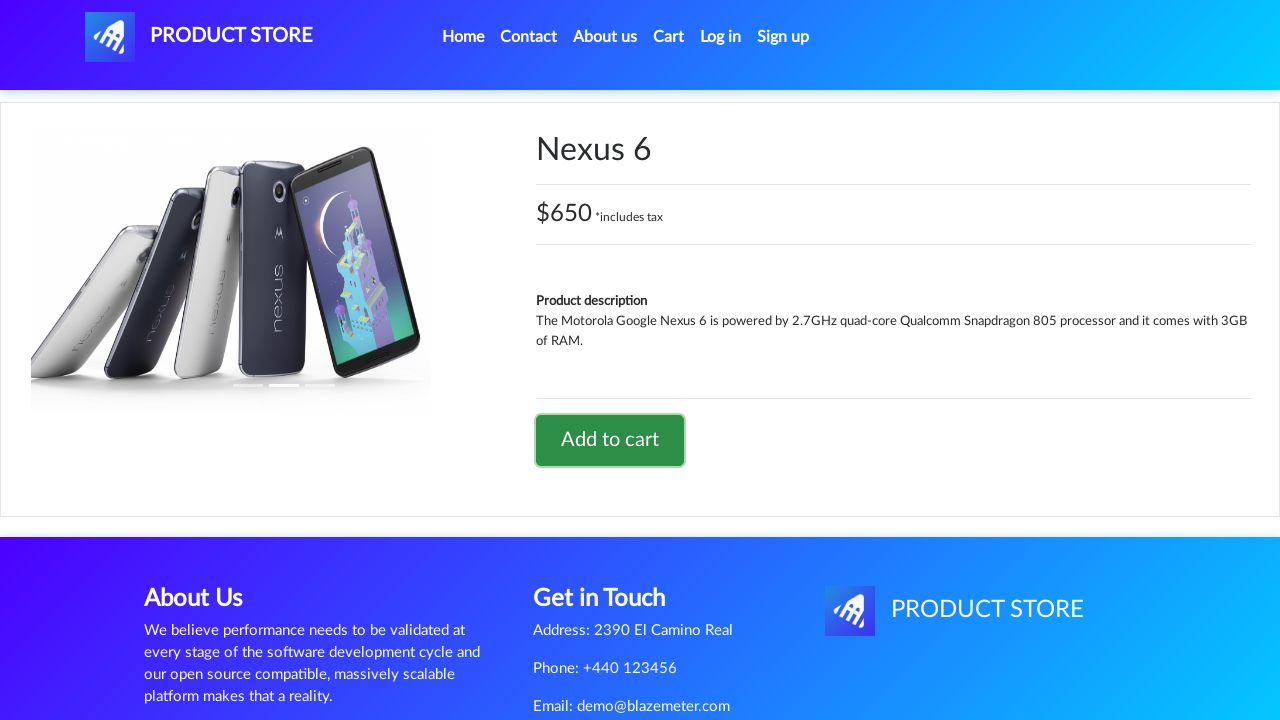

Clicked on cart icon to navigate to cart at (669, 37) on #cartur
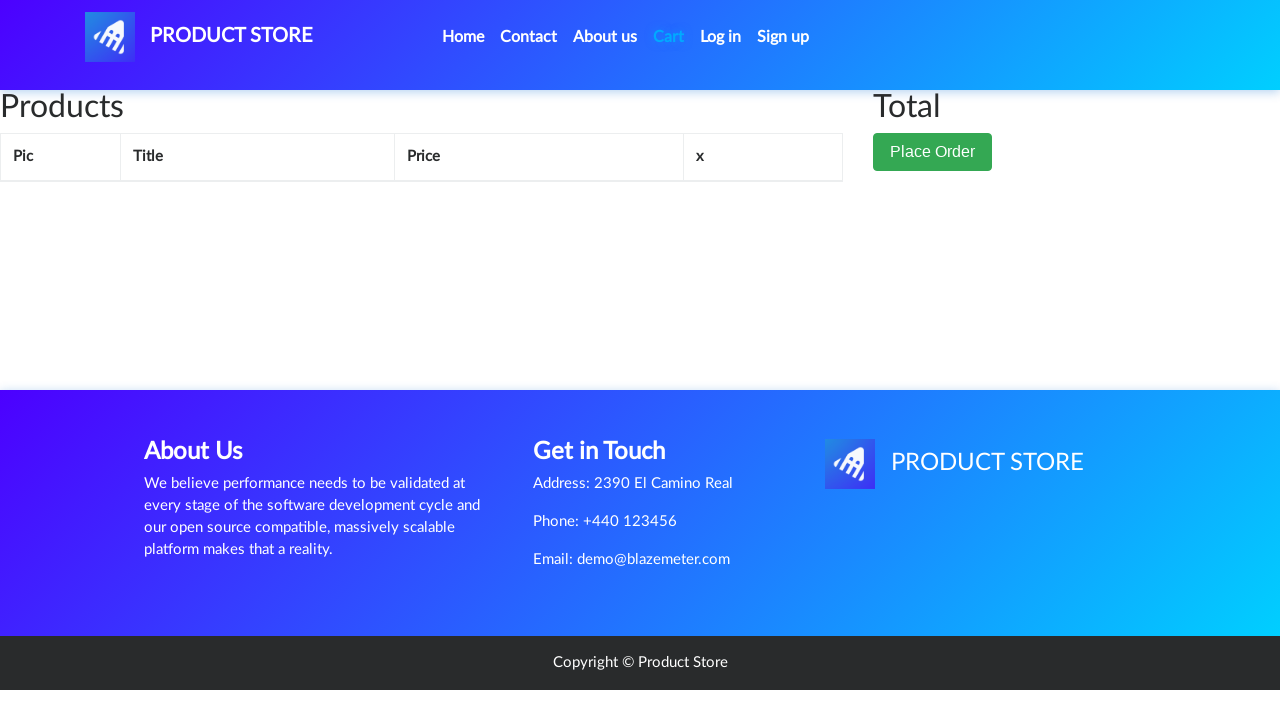

Cart page loaded with success element visible
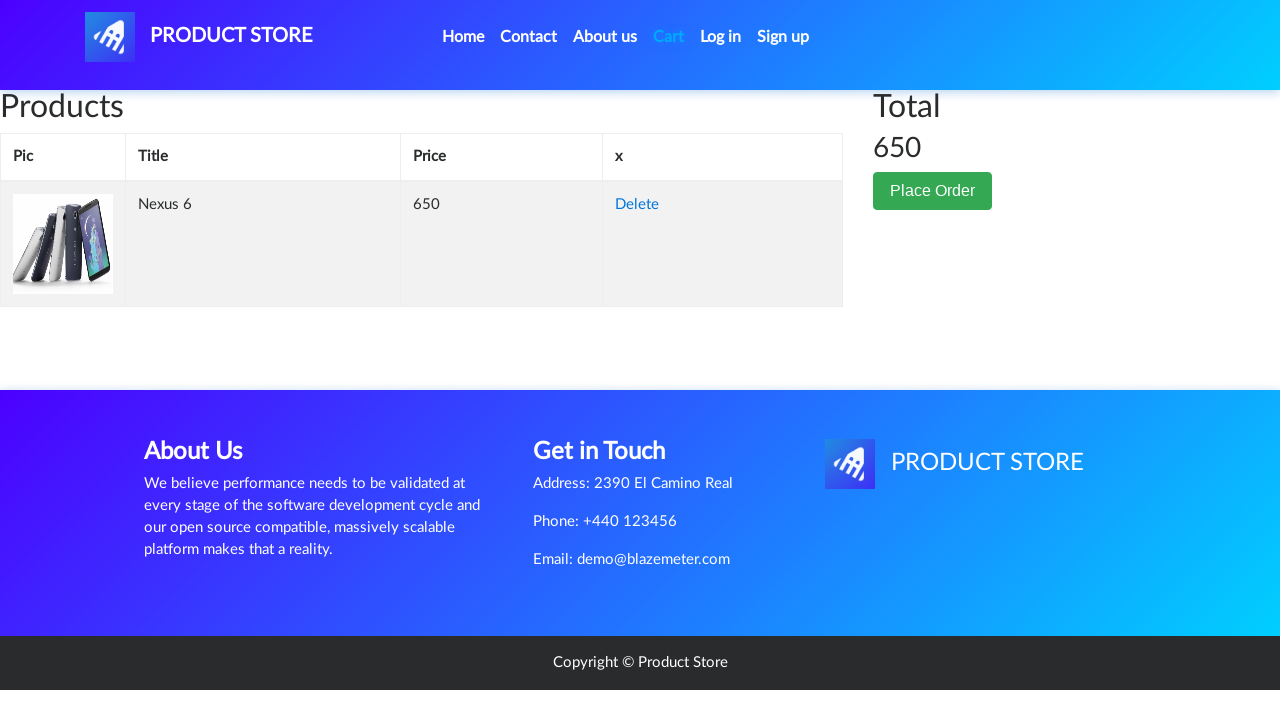

Clicked 'Place Order' button to initiate checkout at (933, 191) on button:has-text('Place Order')
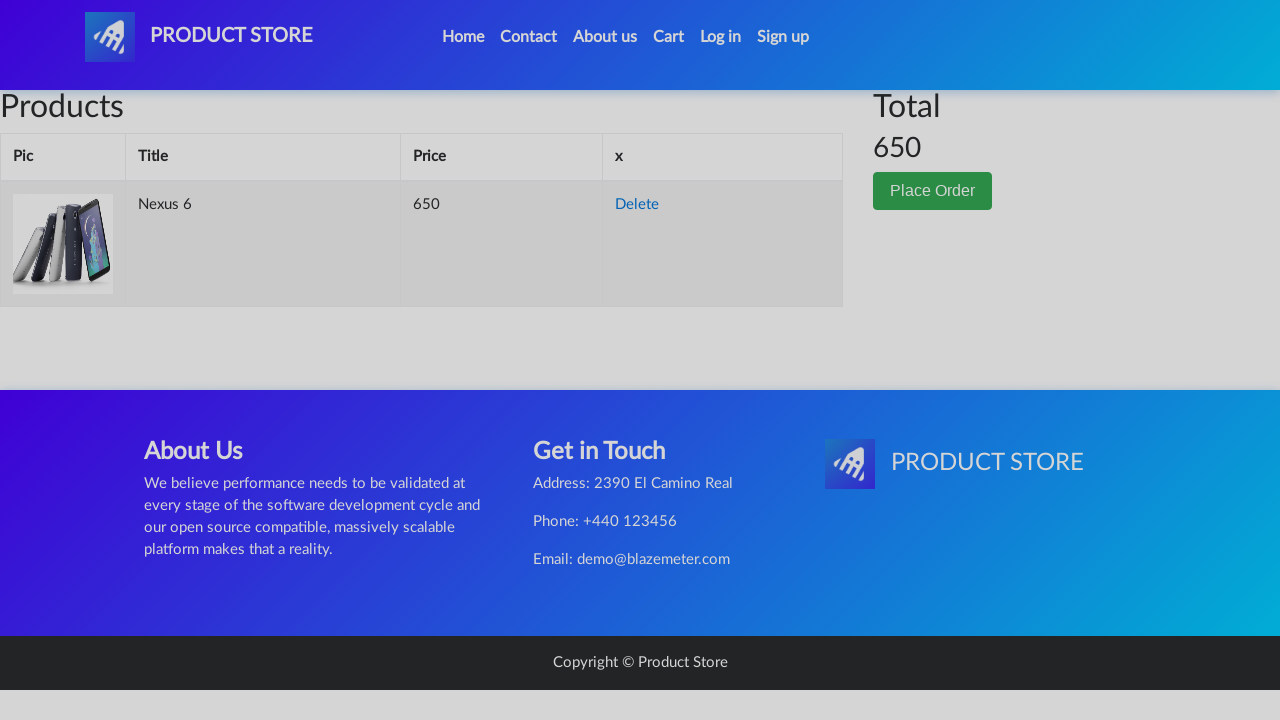

Order modal dialog appeared
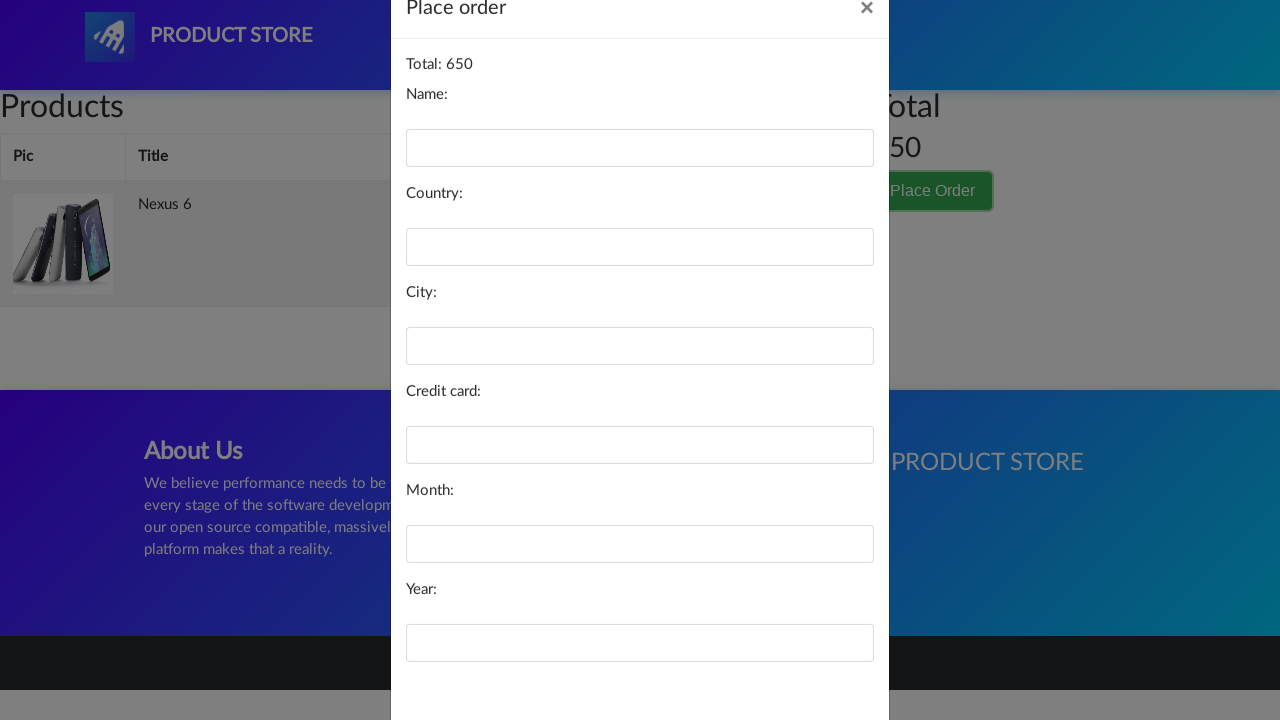

Filled name field with 'James' on #name
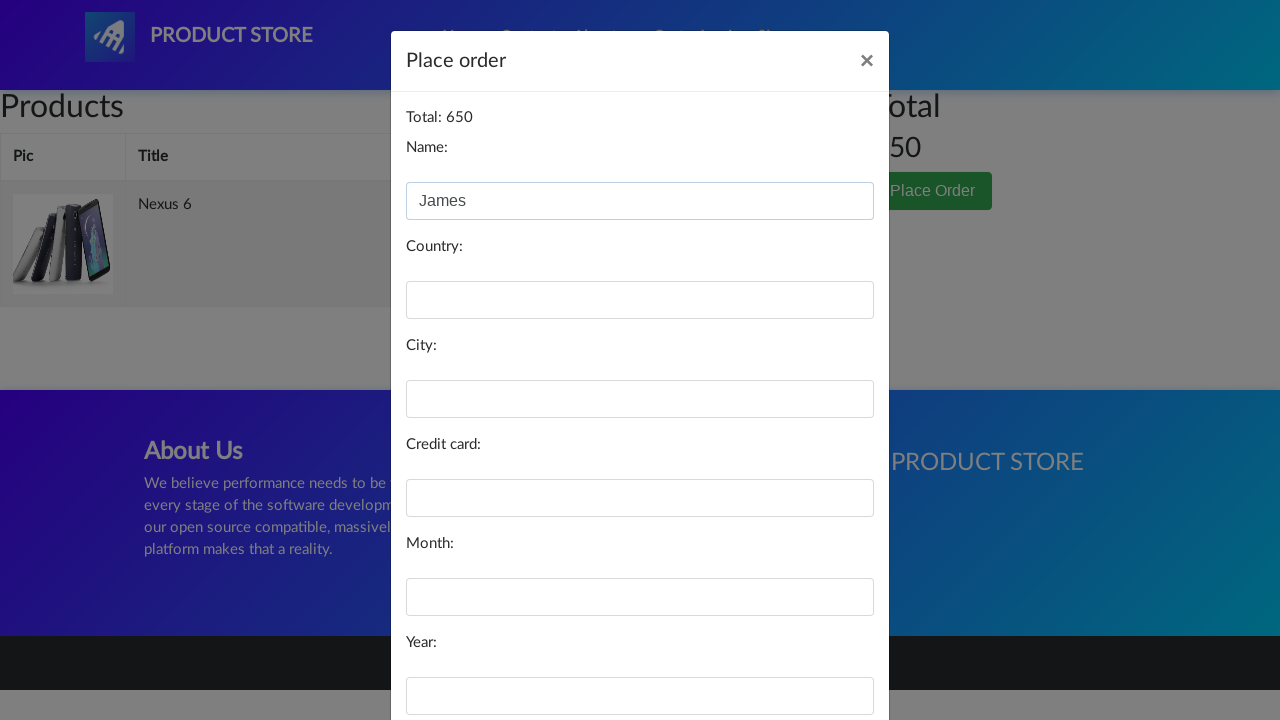

Filled credit card field with '12345' on #card
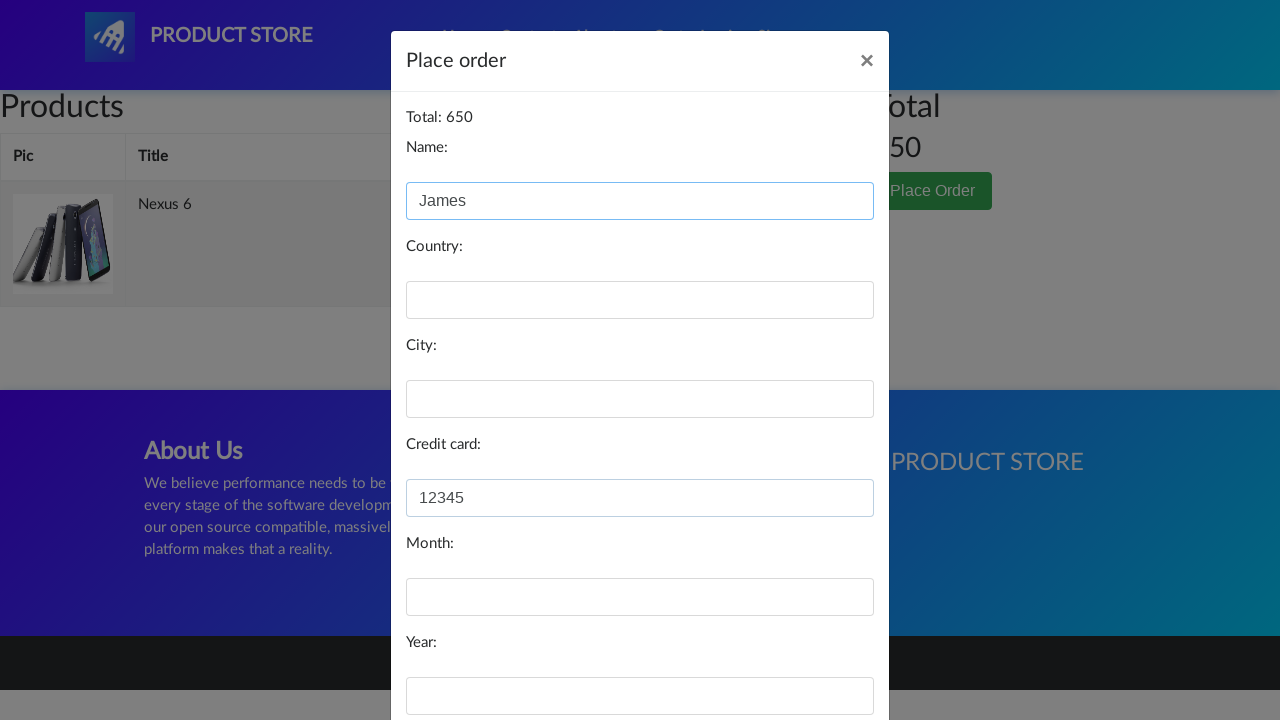

Clicked 'Purchase' button with partial form data (name and card only) at (823, 655) on button:has-text('Purchase')
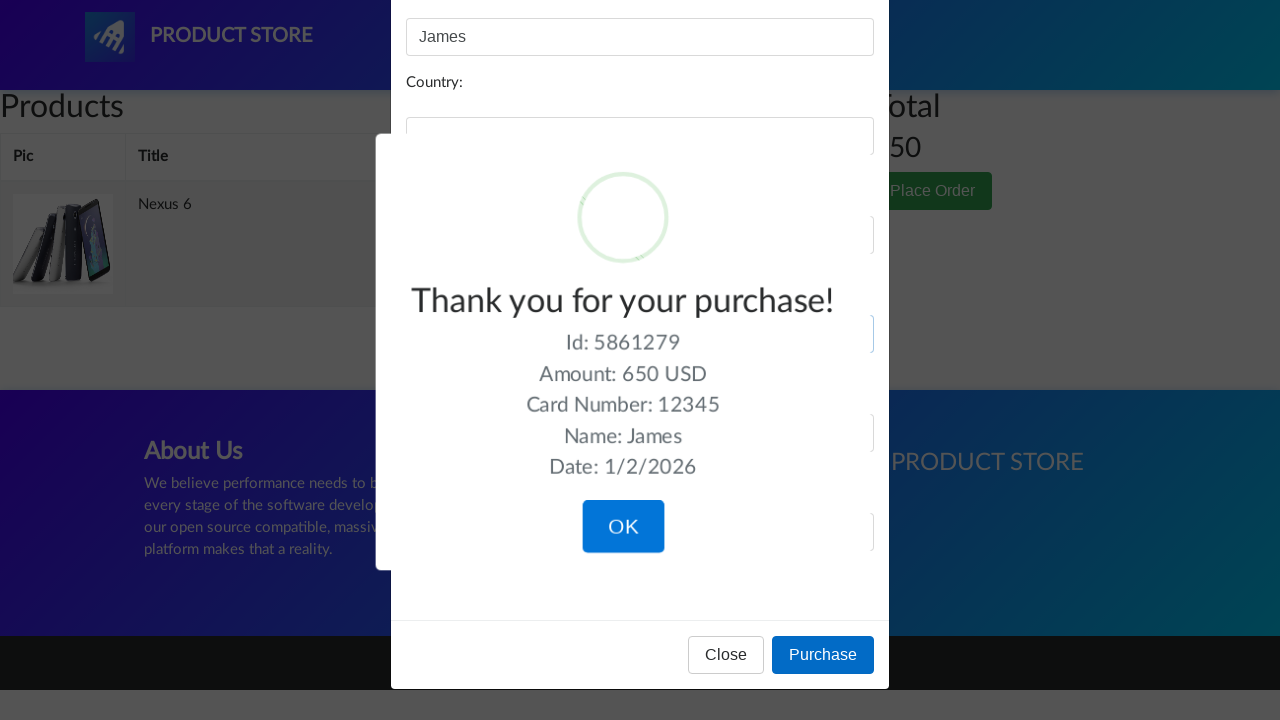

Waited for validation response after attempting purchase with incomplete form
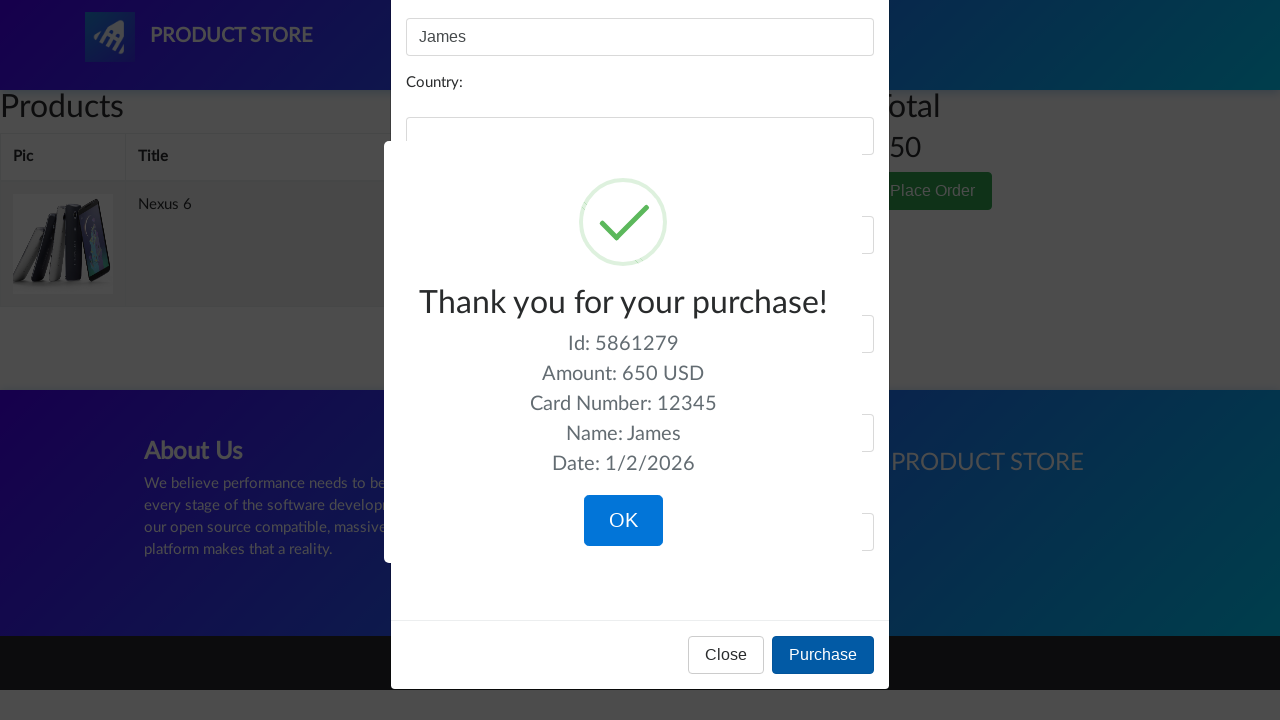

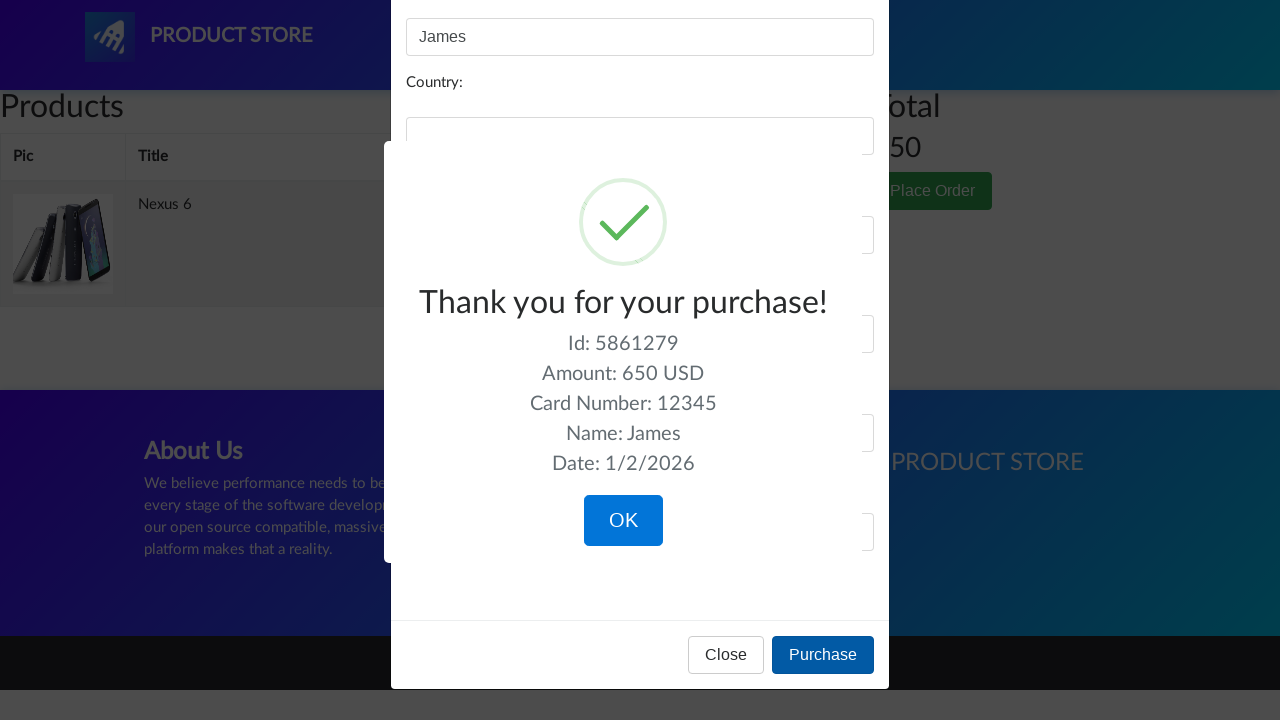